Tests table sorting by clicking the Due column header twice to sort in descending order using CSS pseudo-class selectors.

Starting URL: http://the-internet.herokuapp.com/tables

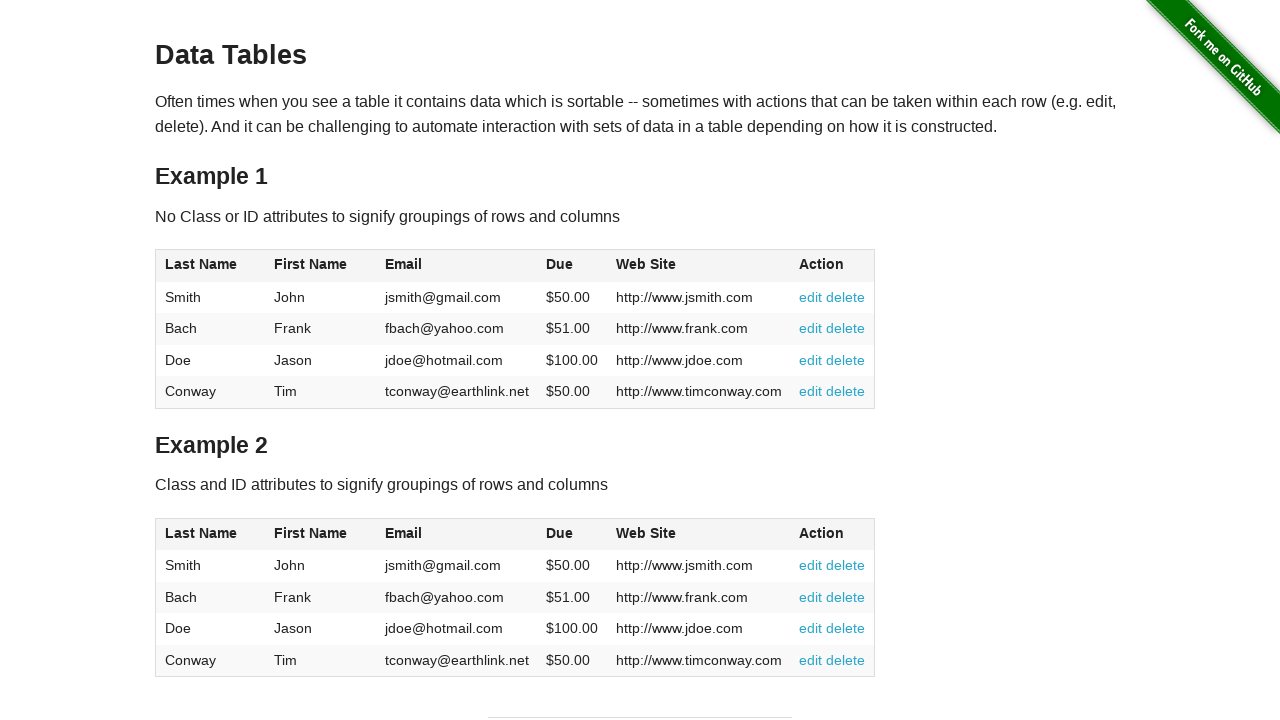

Clicked Due column header (4th column) first time for ascending sort at (572, 266) on #table1 thead tr th:nth-of-type(4)
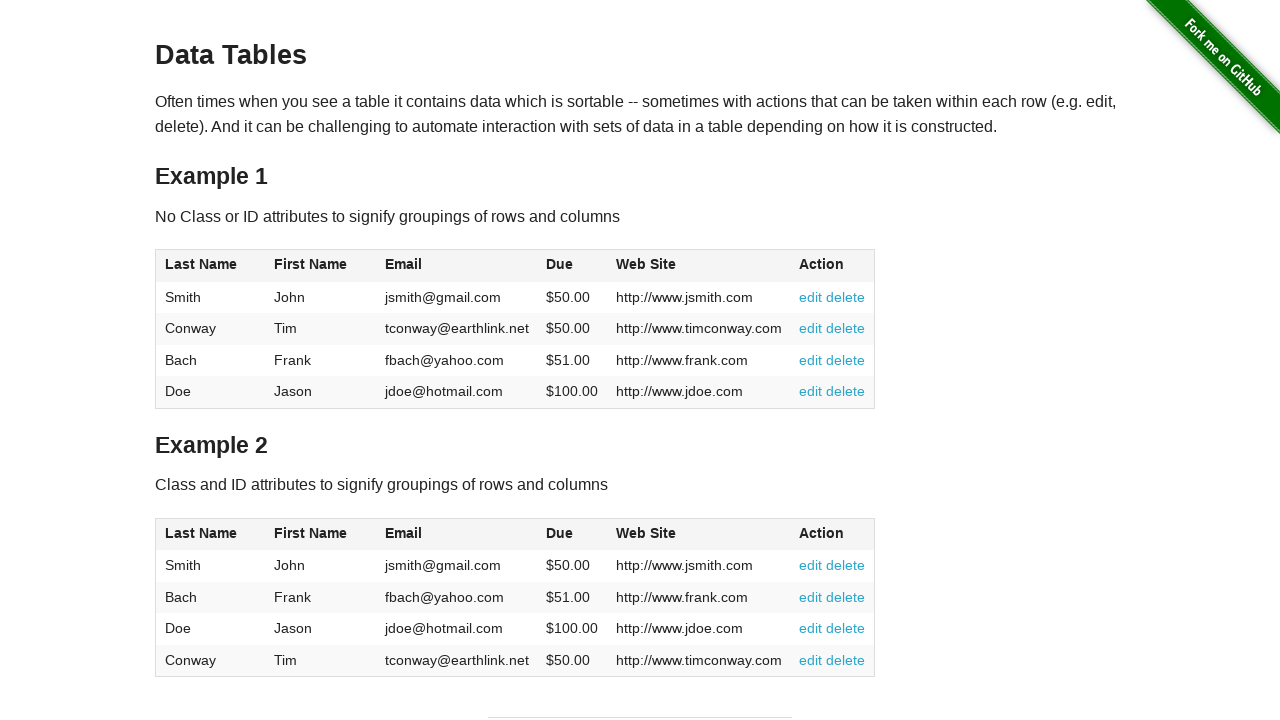

Clicked Due column header second time for descending sort at (572, 266) on #table1 thead tr th:nth-of-type(4)
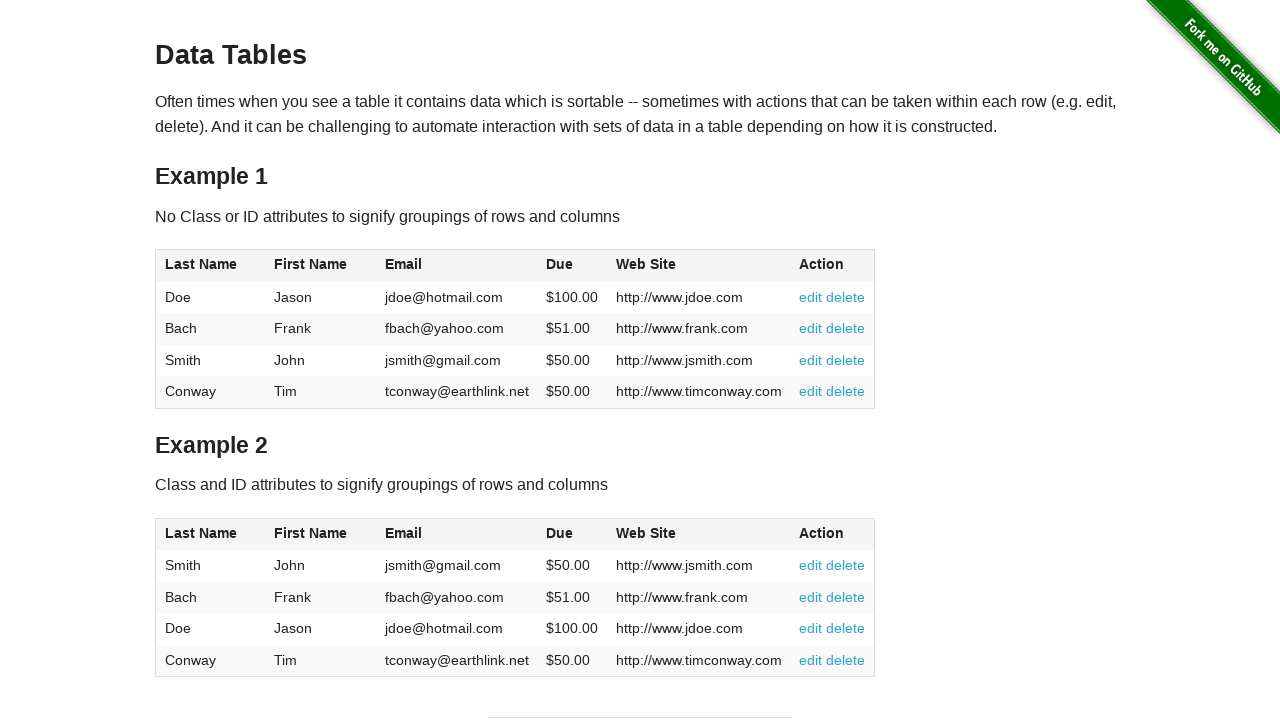

Table sorted in descending order and dues column verified visible
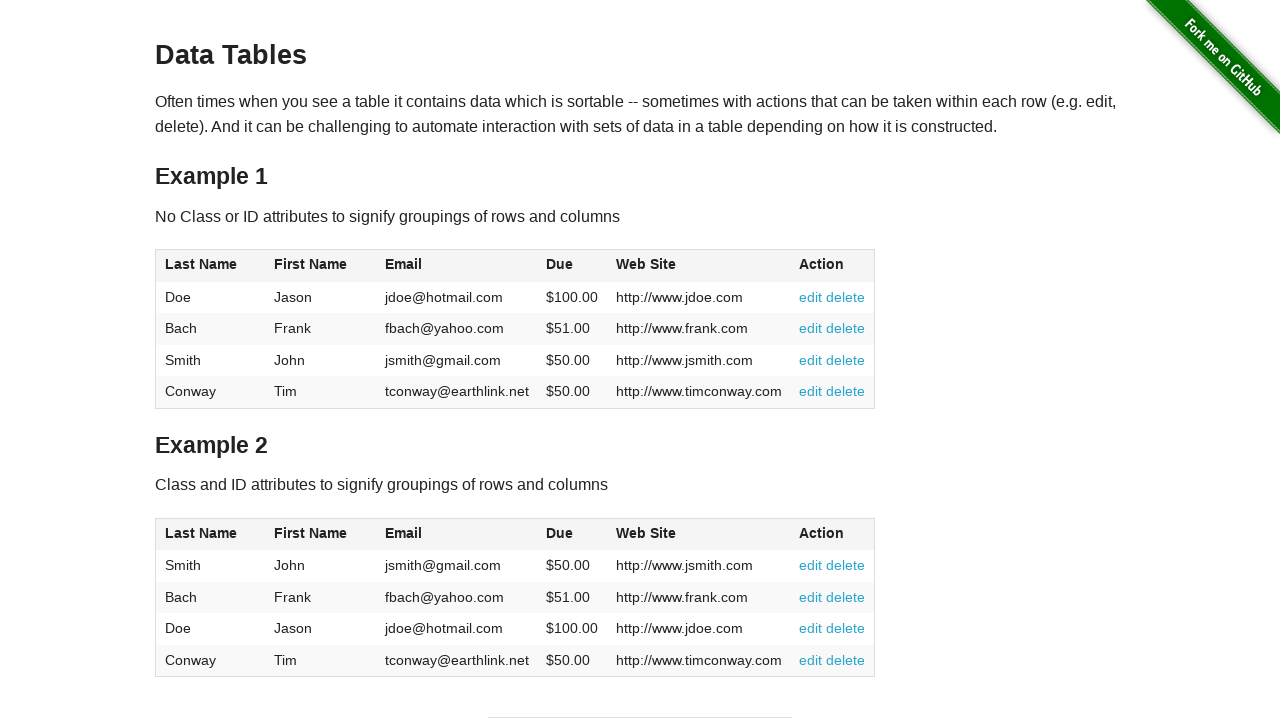

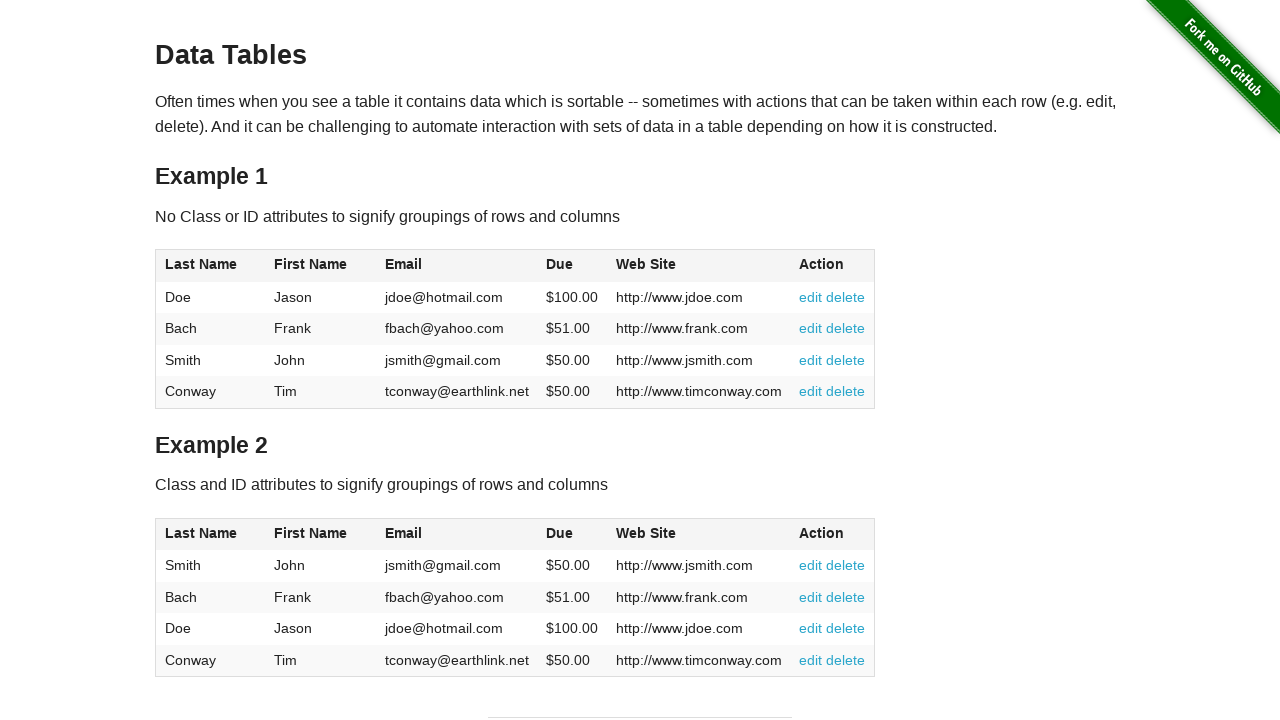